Tests adding a book to basket and verifying it appears in the menu with price, then attempting to apply an invalid coupon

Starting URL: https://practice.automationtesting.in/

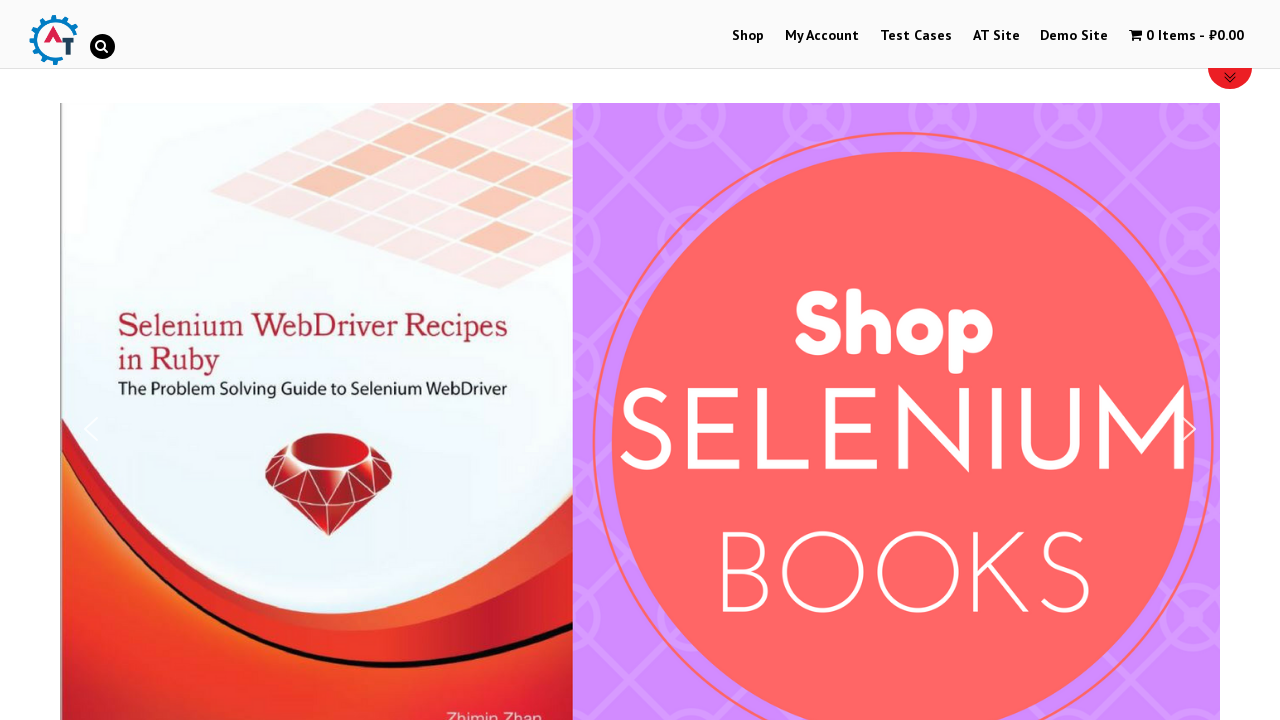

Clicked on Shop menu at (748, 36) on a:has-text('Shop')
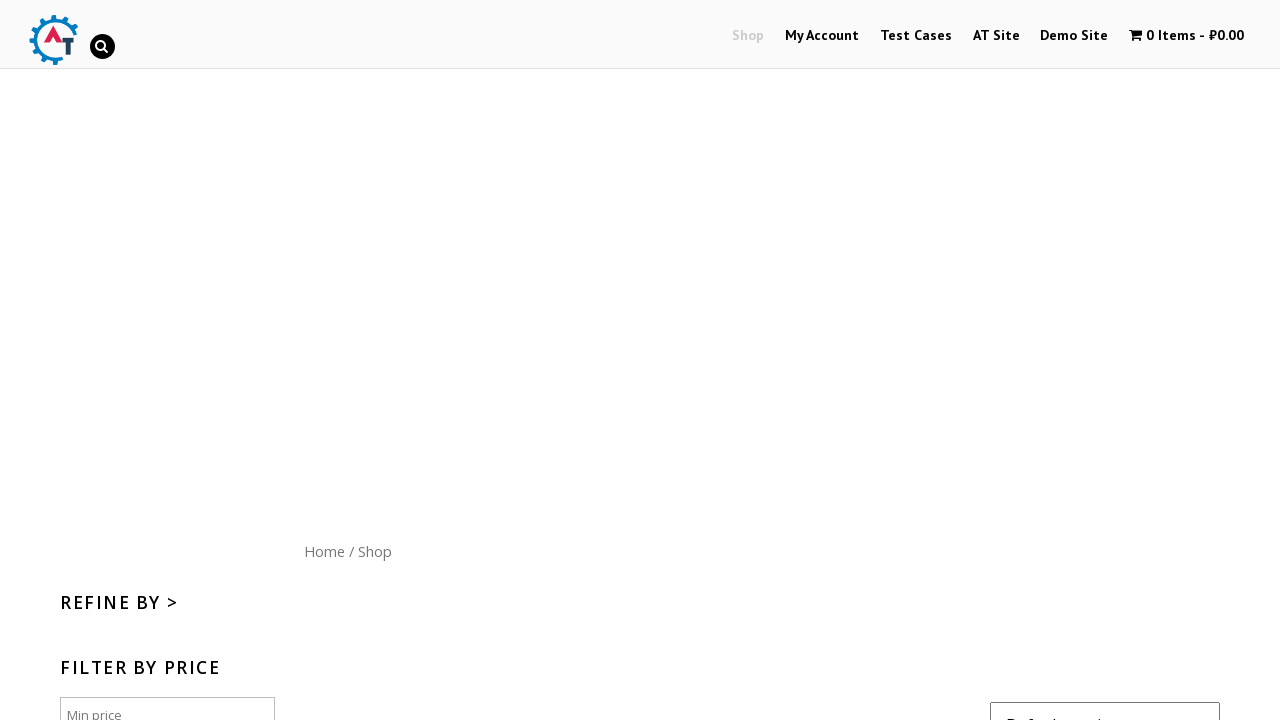

Clicked on Home menu button at (324, 551) on a:has-text('Home')
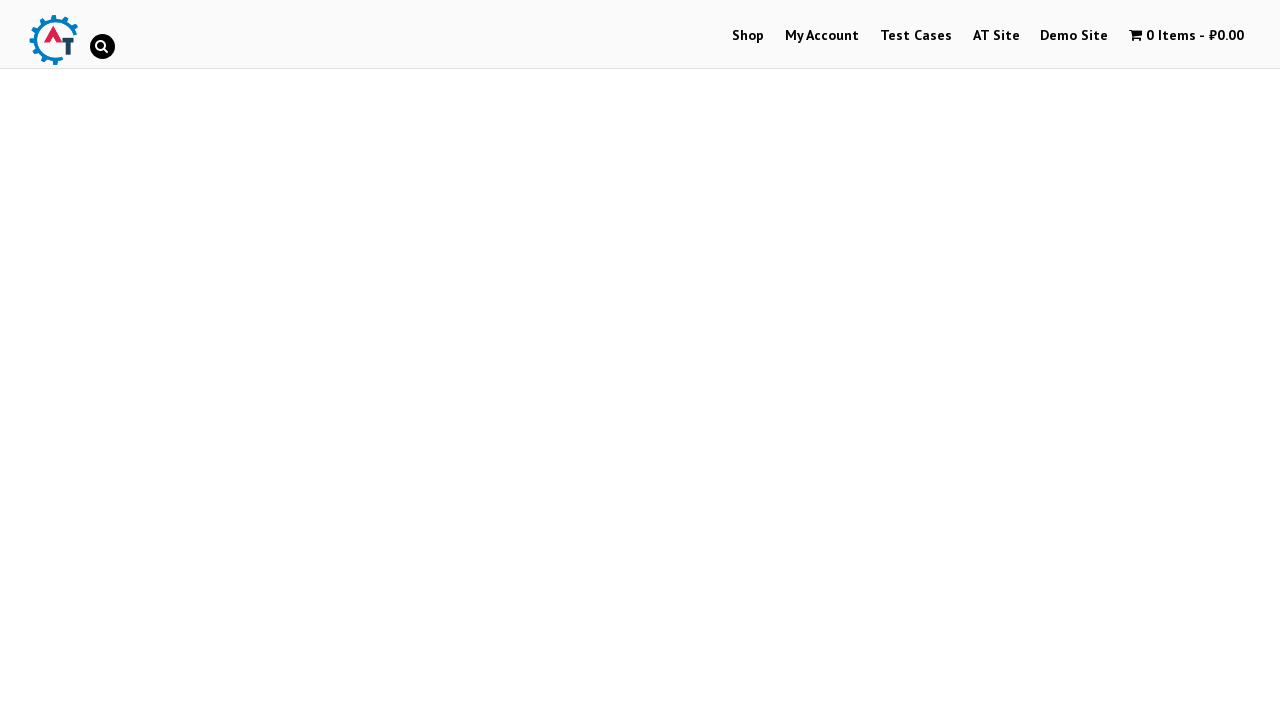

Scrolled down 200px to see arrivals
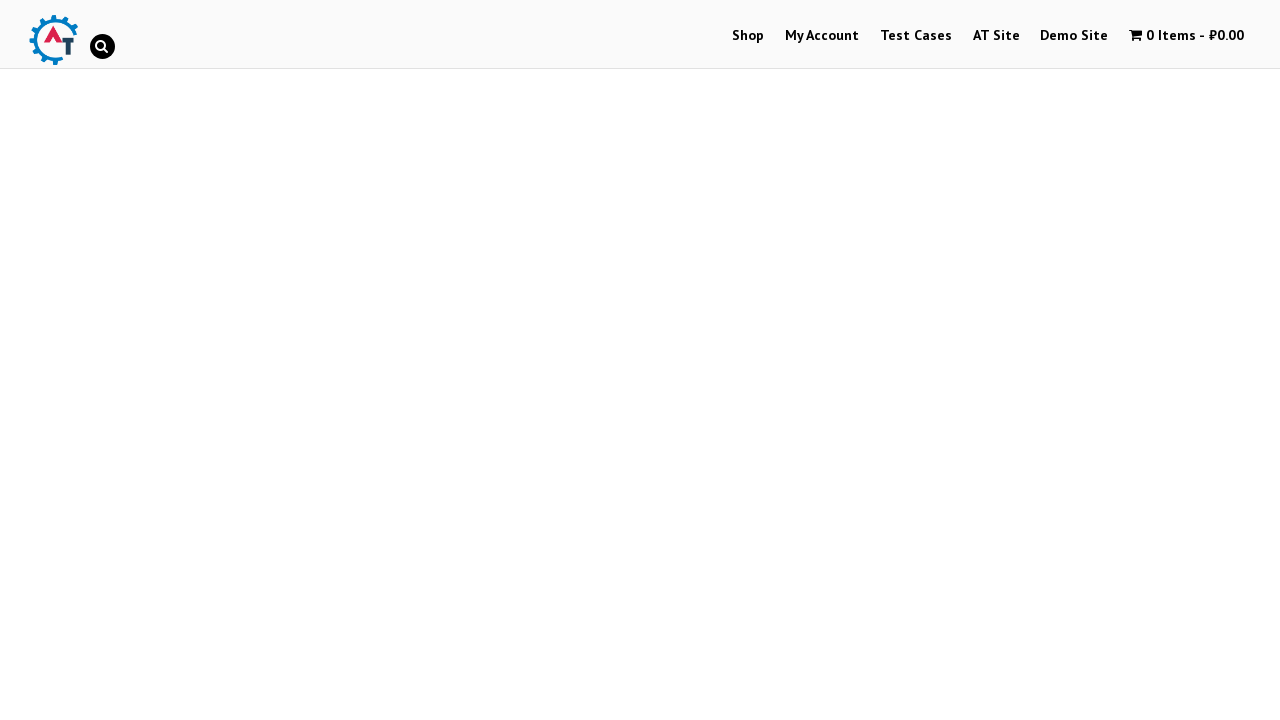

Clicked on Mastering JavaScript book at (1039, 361) on h3:has-text('Mastering JavaScript')
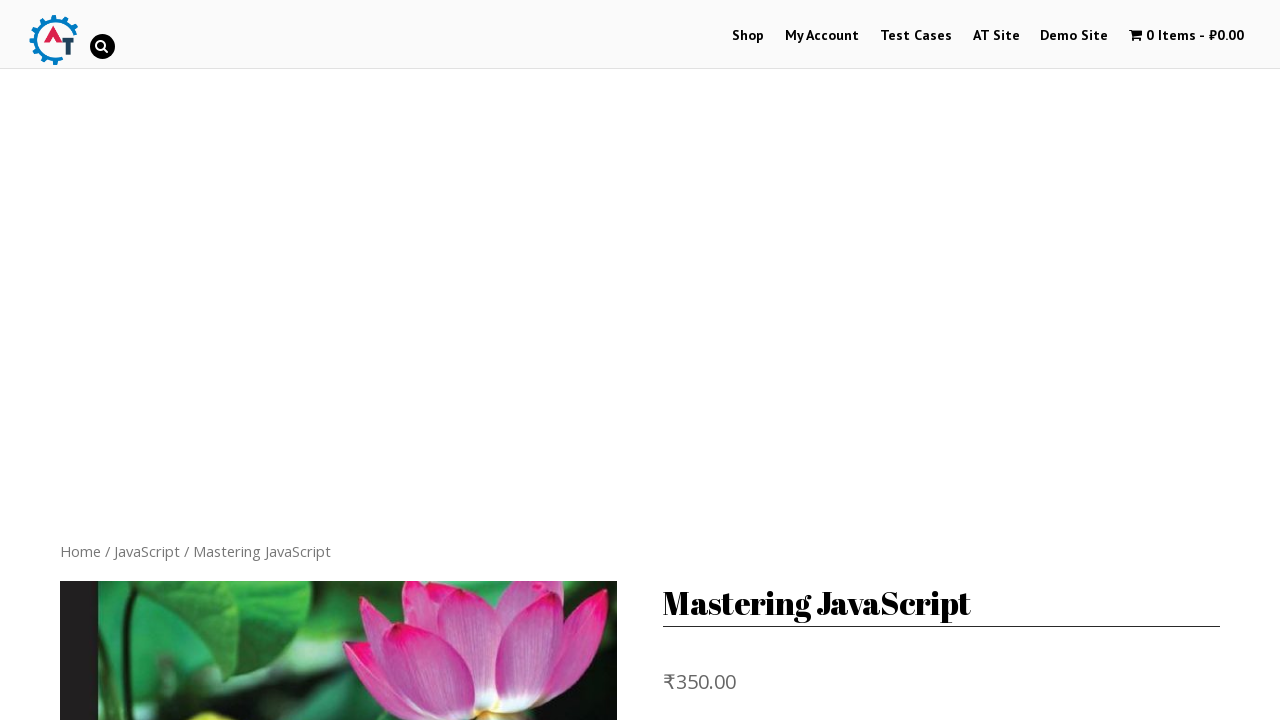

Clicked Add to basket button at (812, 361) on button:has-text('Add to basket')
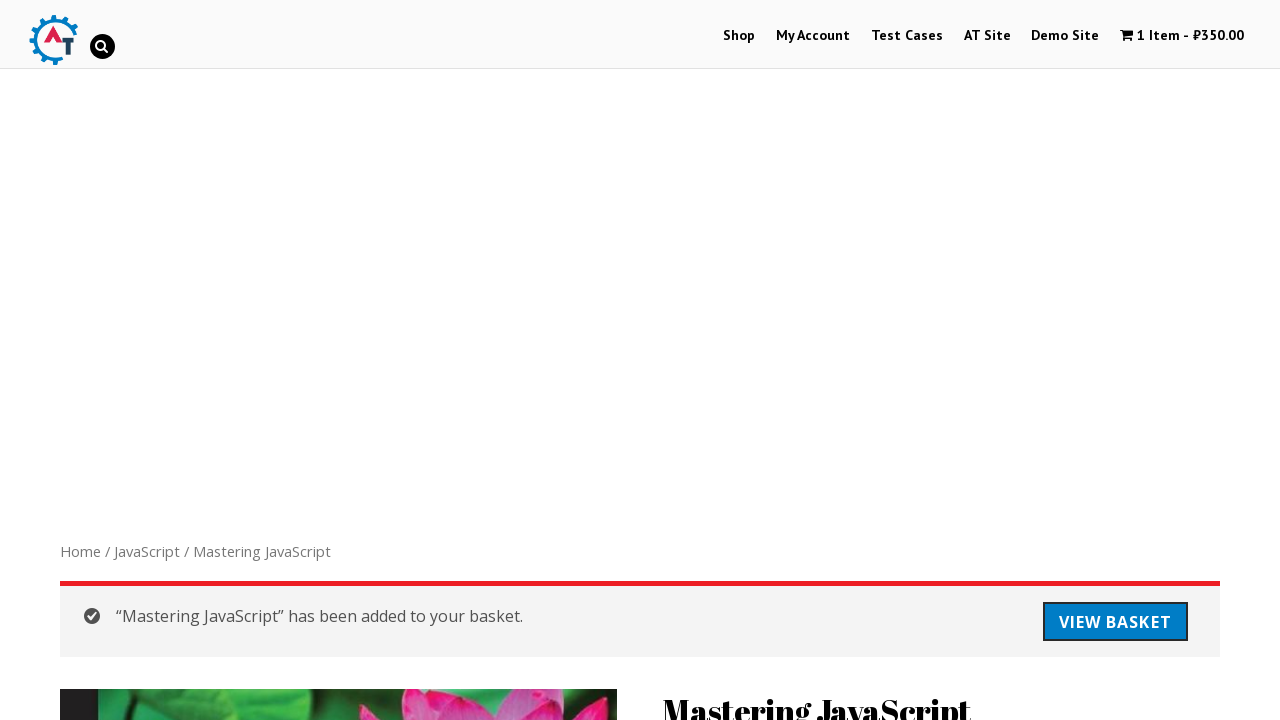

Verified cart contents is displayed
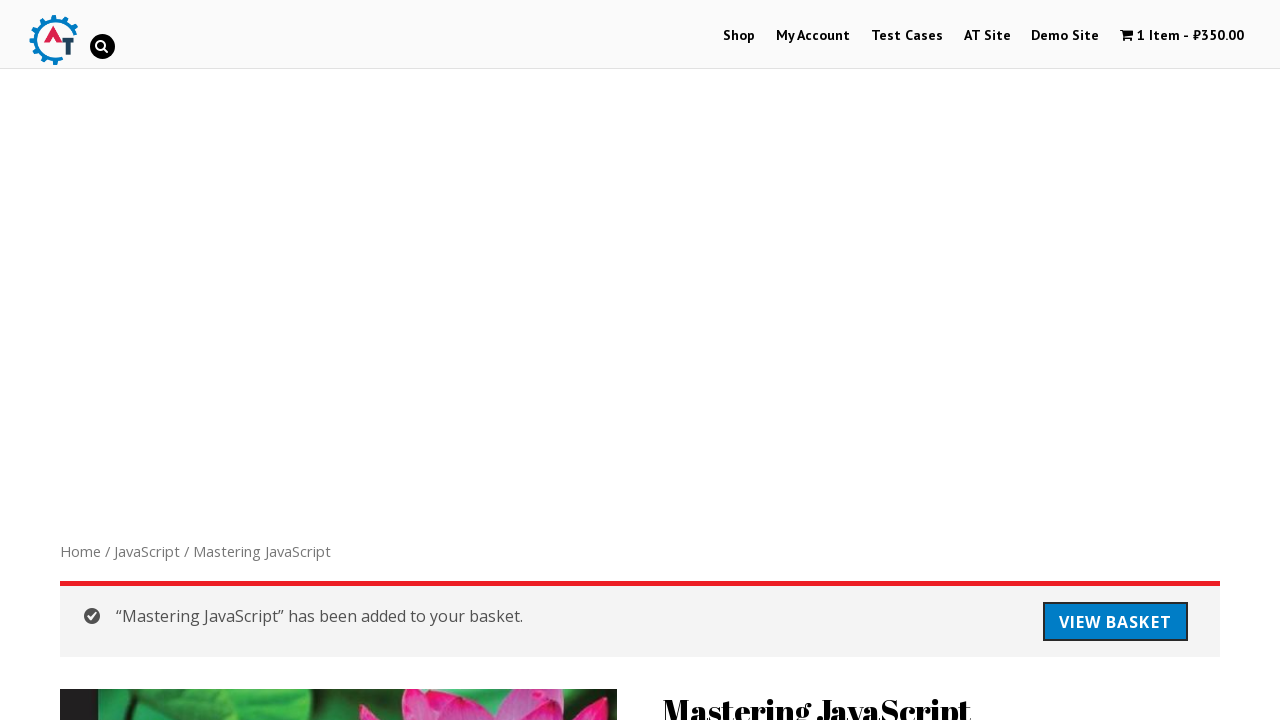

Clicked on cart amount to go to checkout at (1212, 36) on span.amount
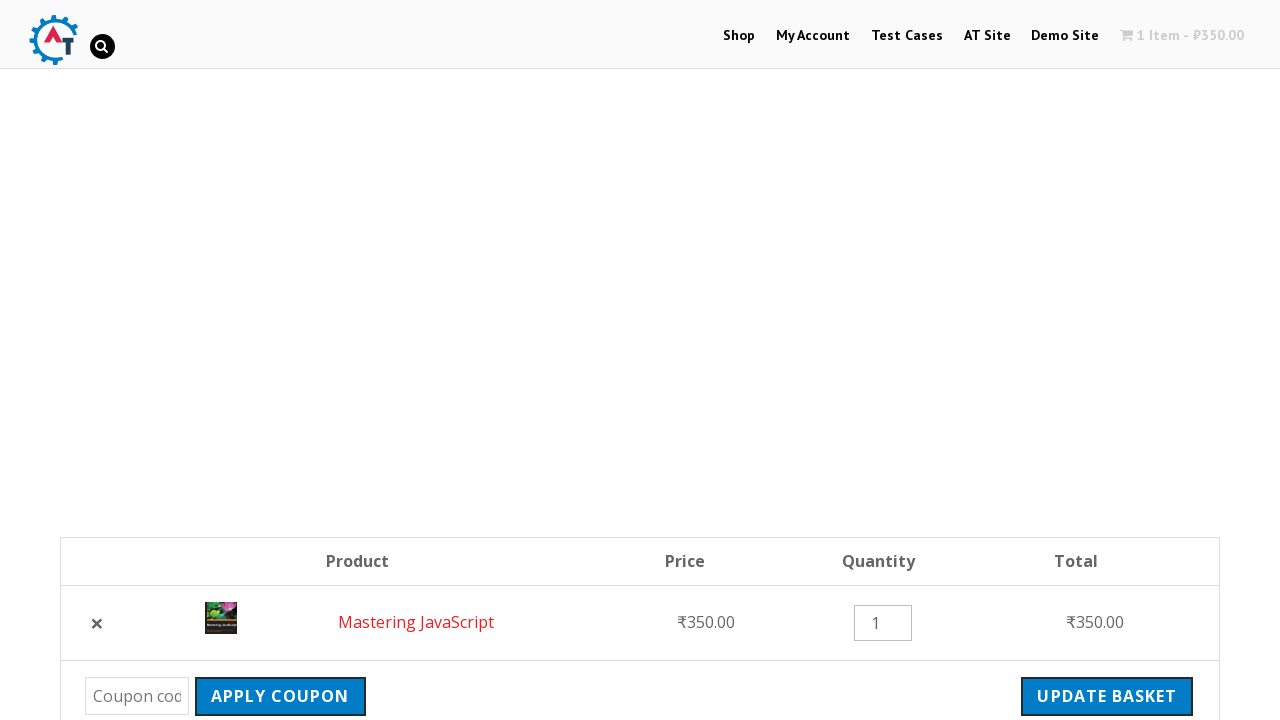

Entered coupon code 'krishnasakinala' on input#coupon_code
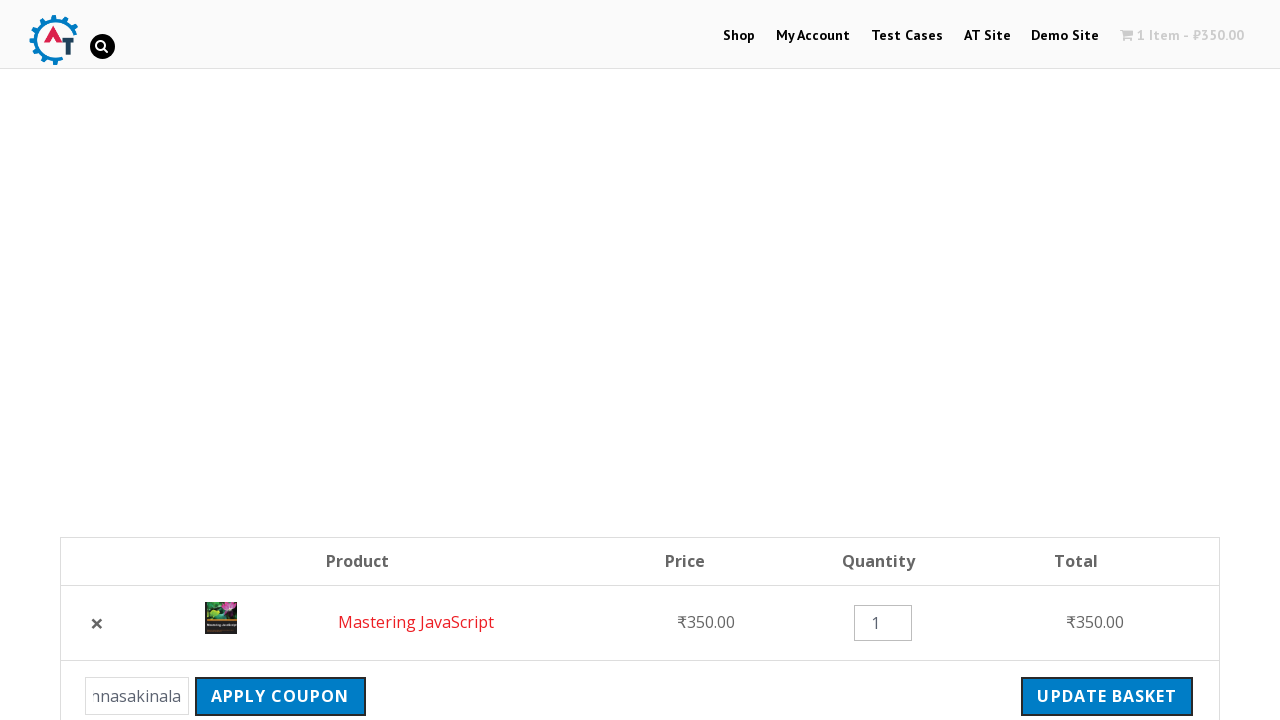

Clicked Apply Coupon button at (280, 696) on input[value='Apply Coupon']
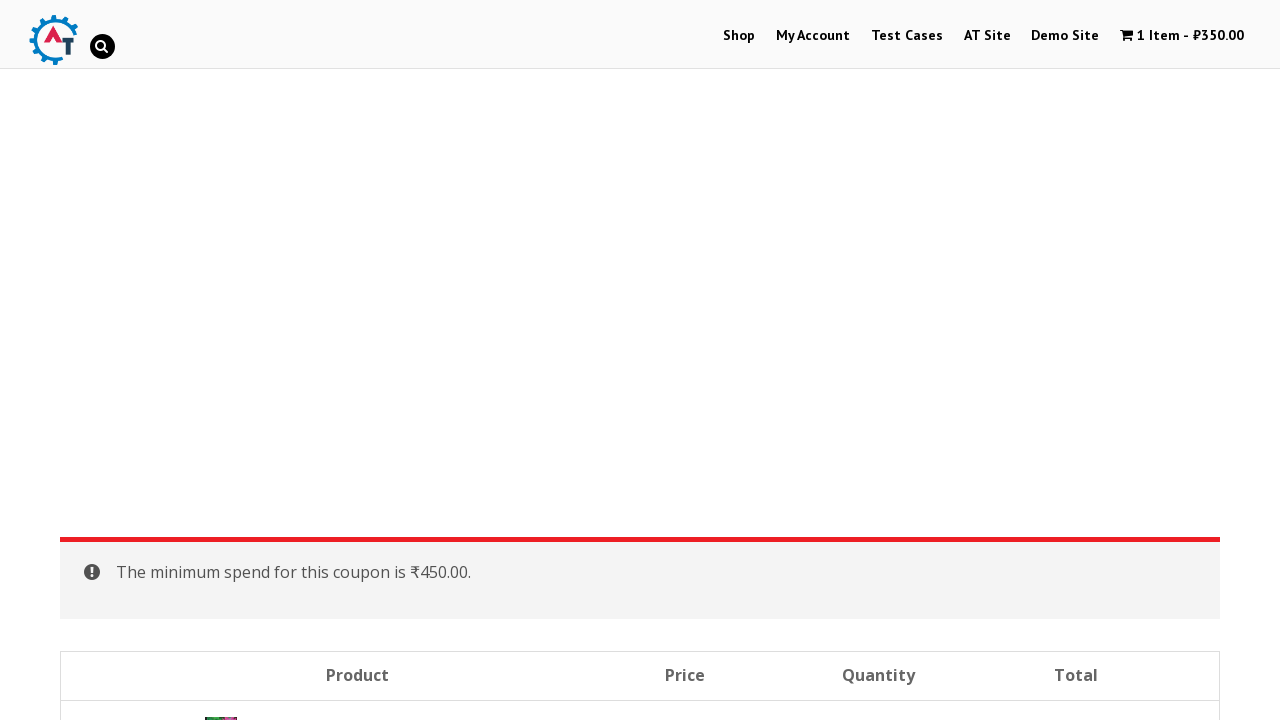

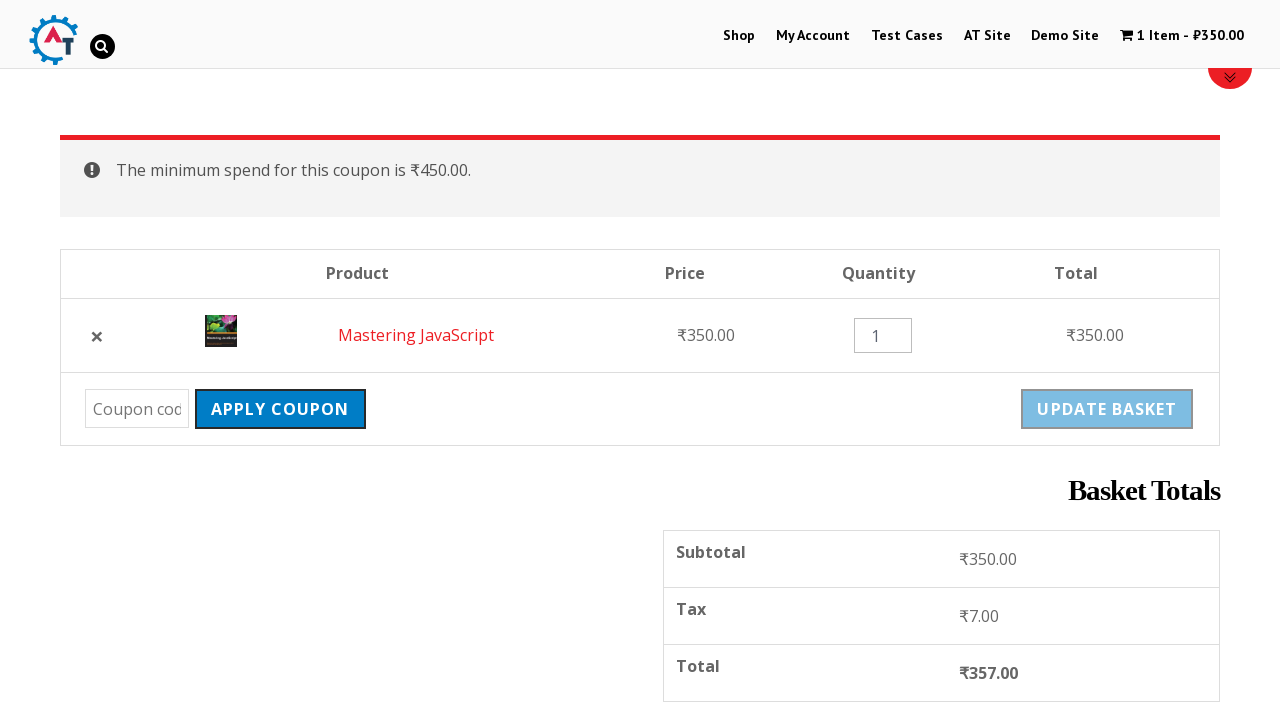